Tests browser window handling by opening a new window, switching to it, interacting with menu elements and an input field, then closing the child window and switching back to the parent window.

Starting URL: https://leafground.com/window.xhtml

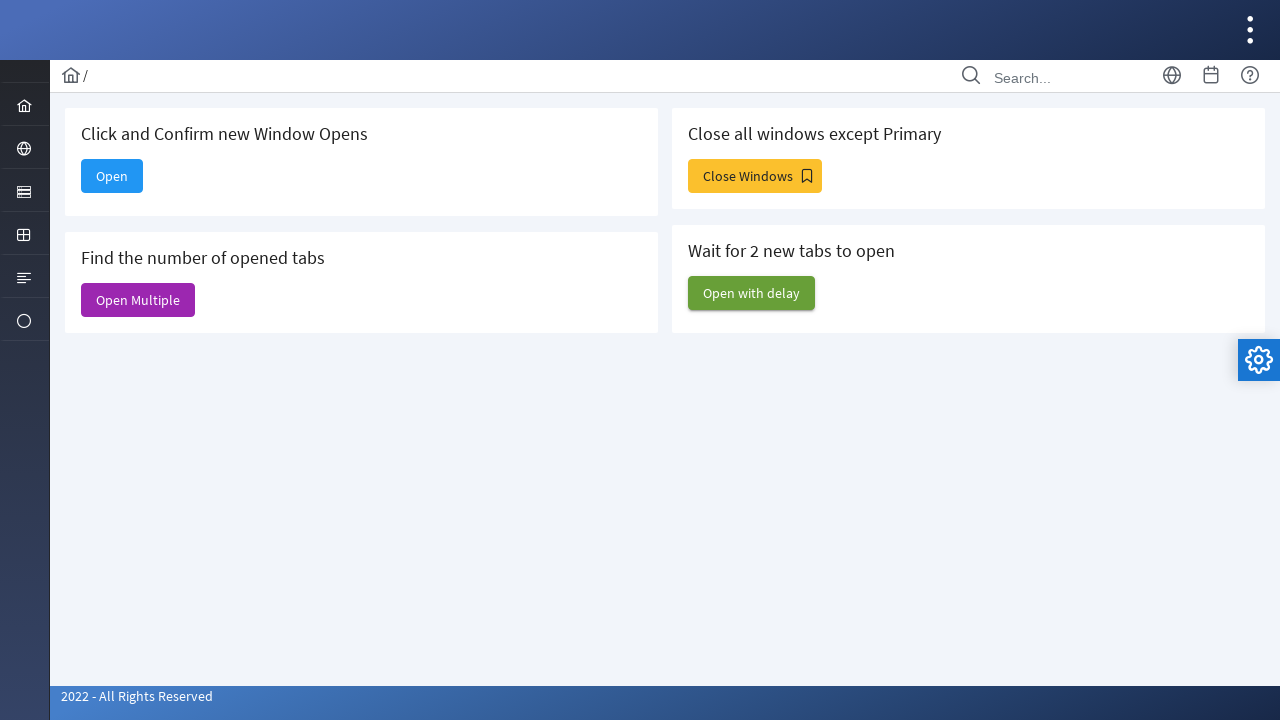

Clicked button to open new window at (112, 176) on #j_idt88\:new
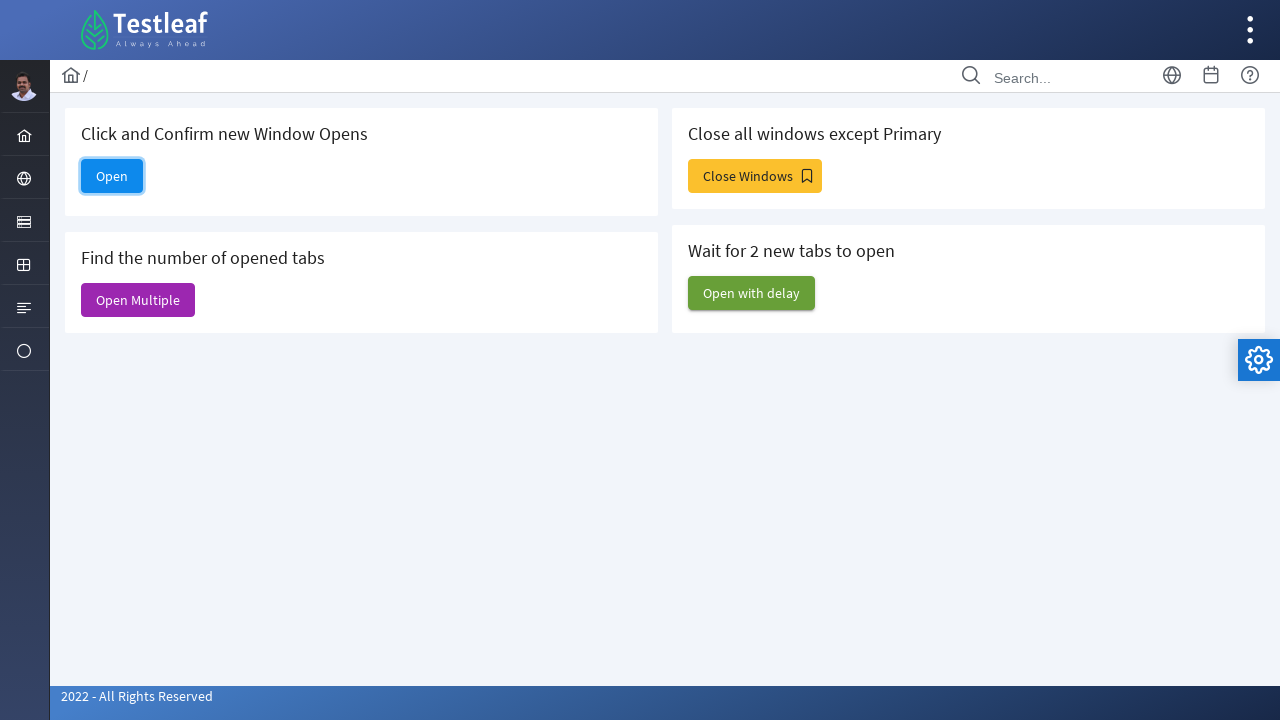

New window opened and reference obtained
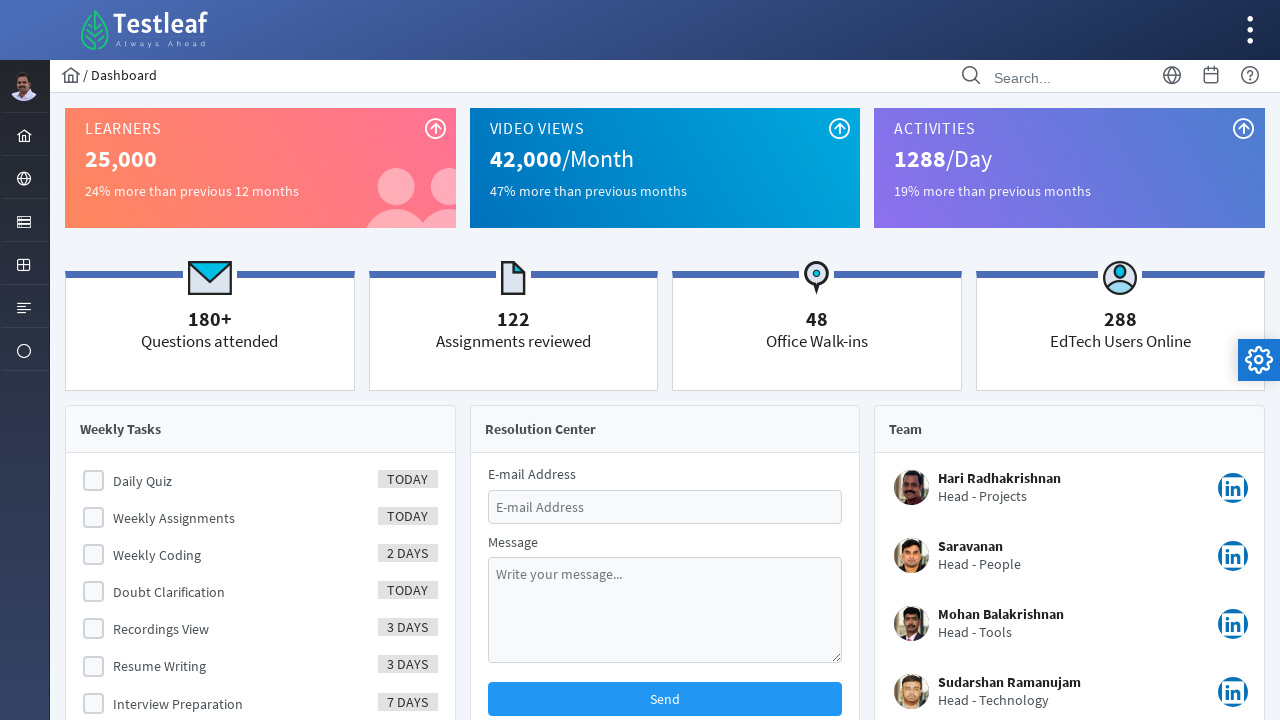

New window loaded completely
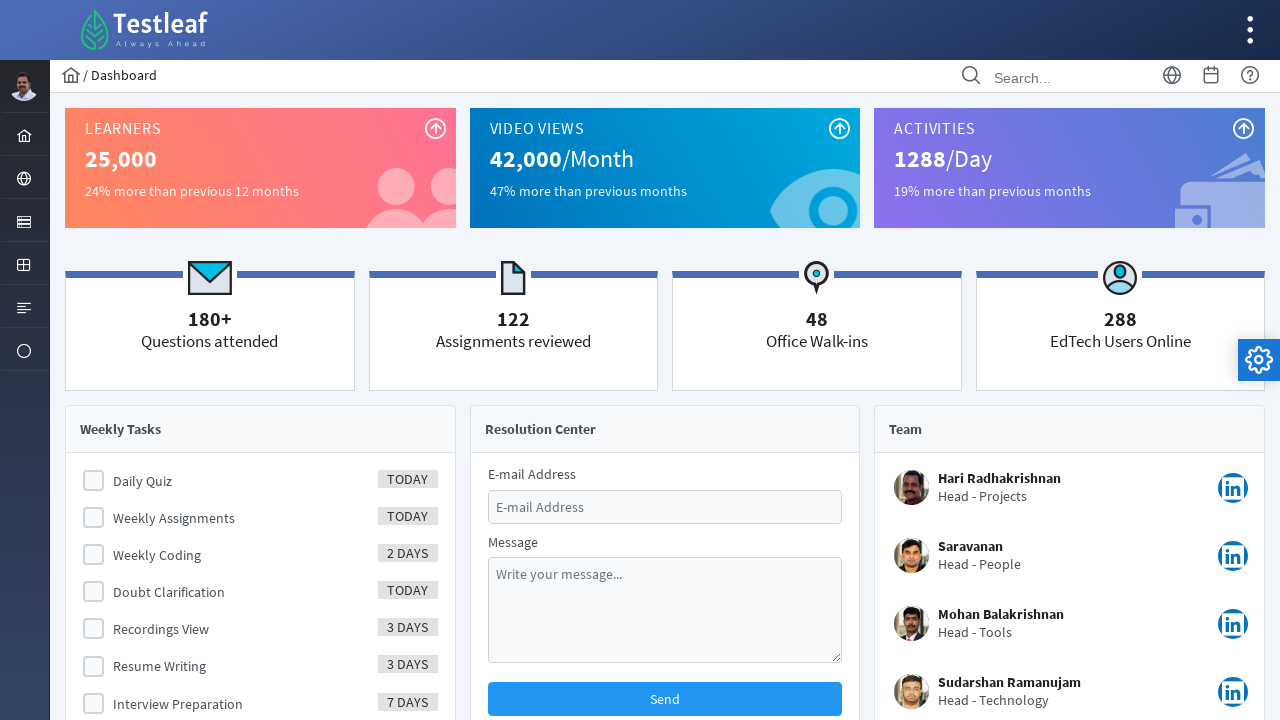

Clicked on menu element in new window at (24, 220) on #menuform\:j_idt40
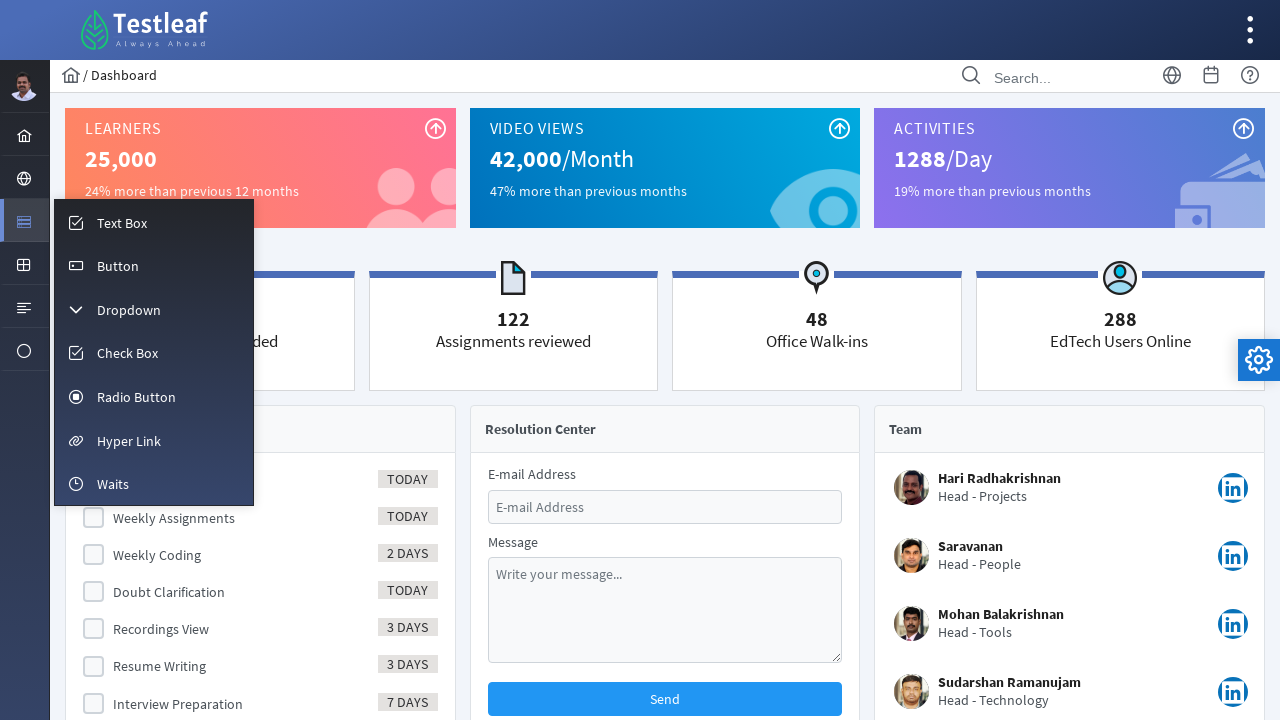

Clicked on input menu item at (154, 222) on #menuform\:m_input
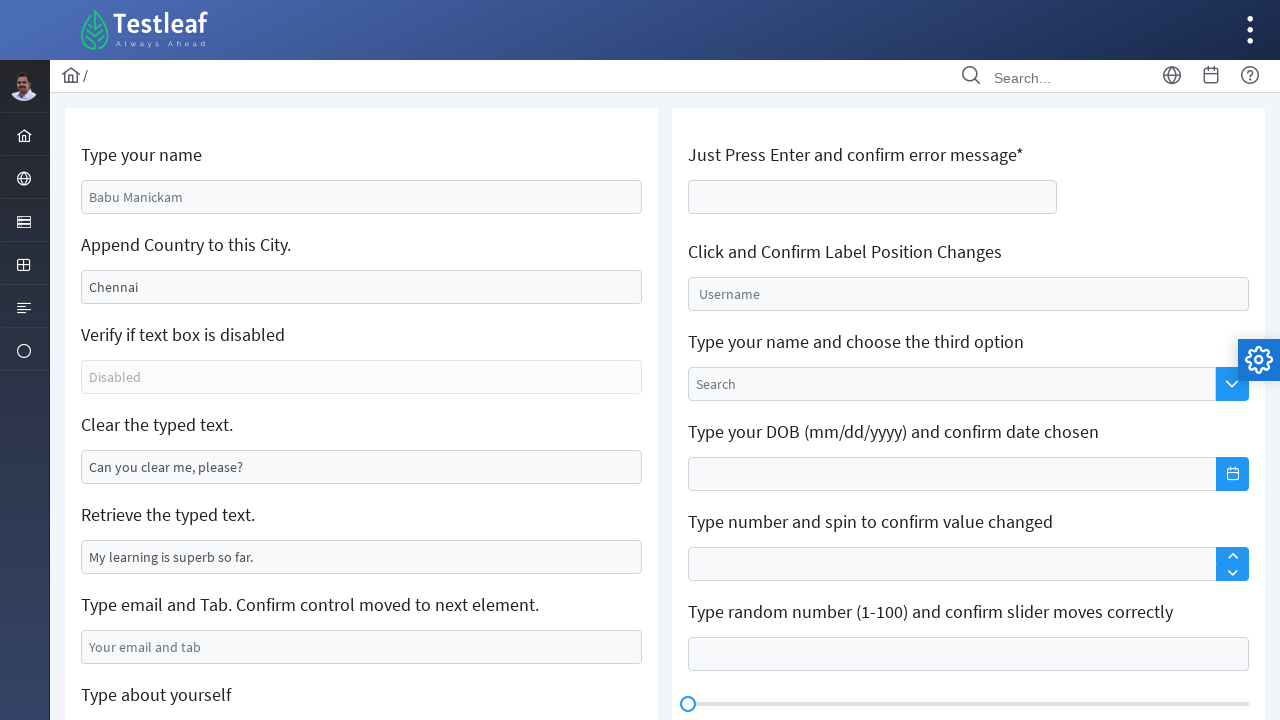

Filled name field with 'FITA' on #j_idt88\:name
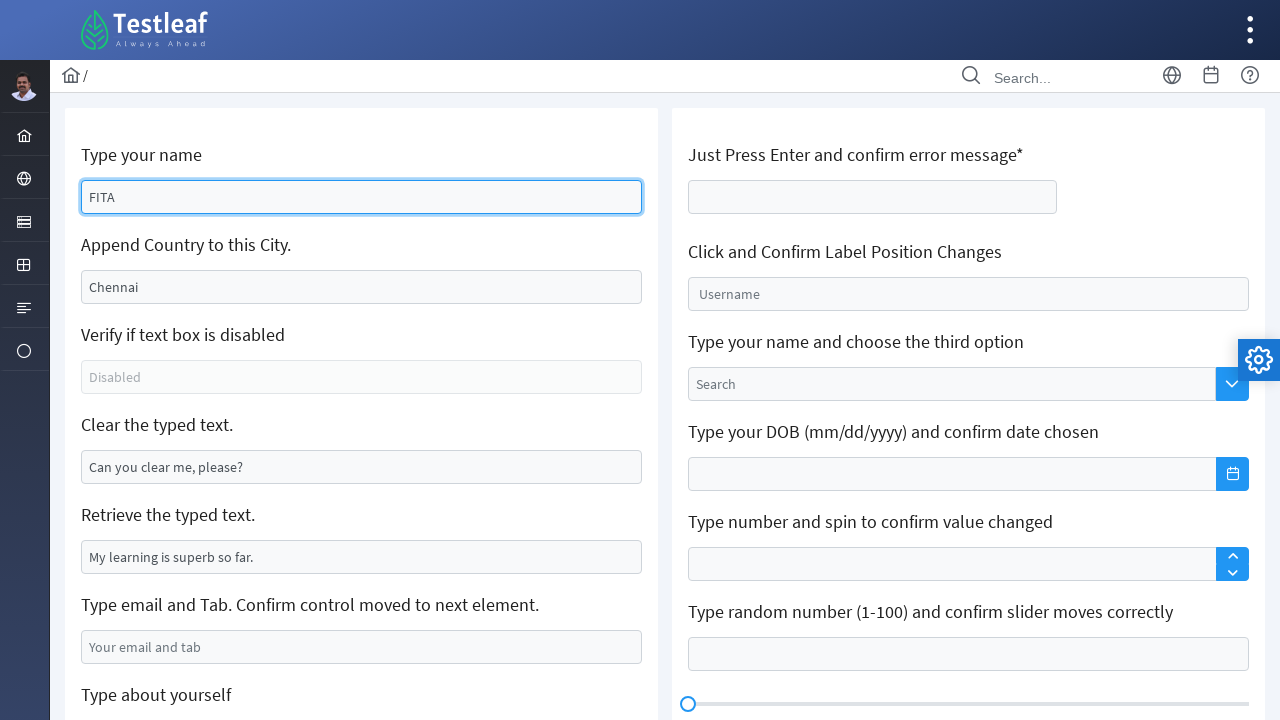

Closed child window
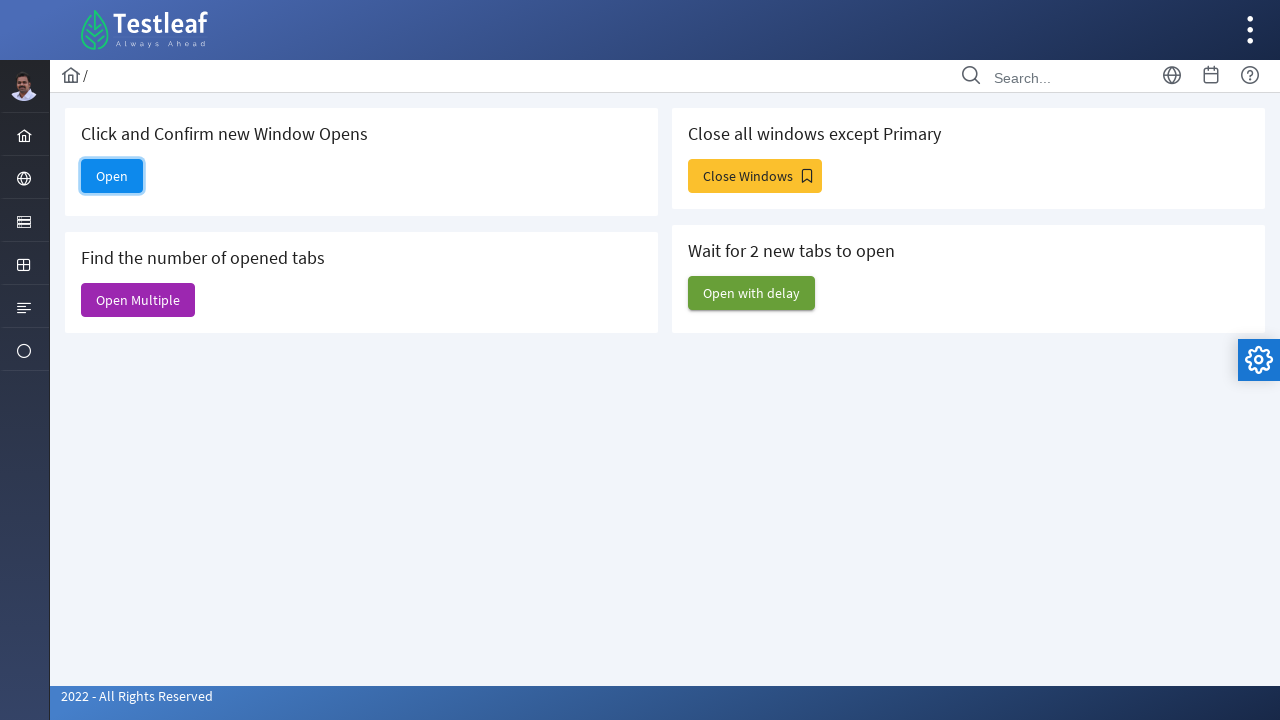

Switched focus back to parent window
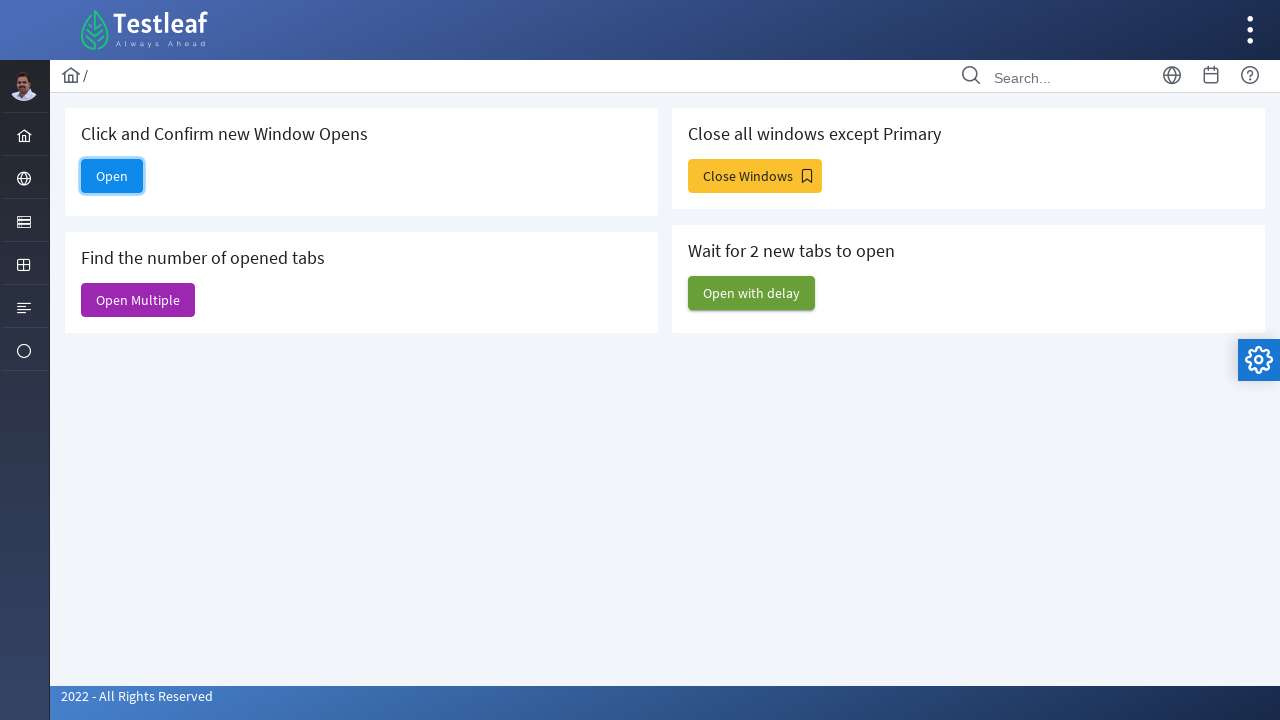

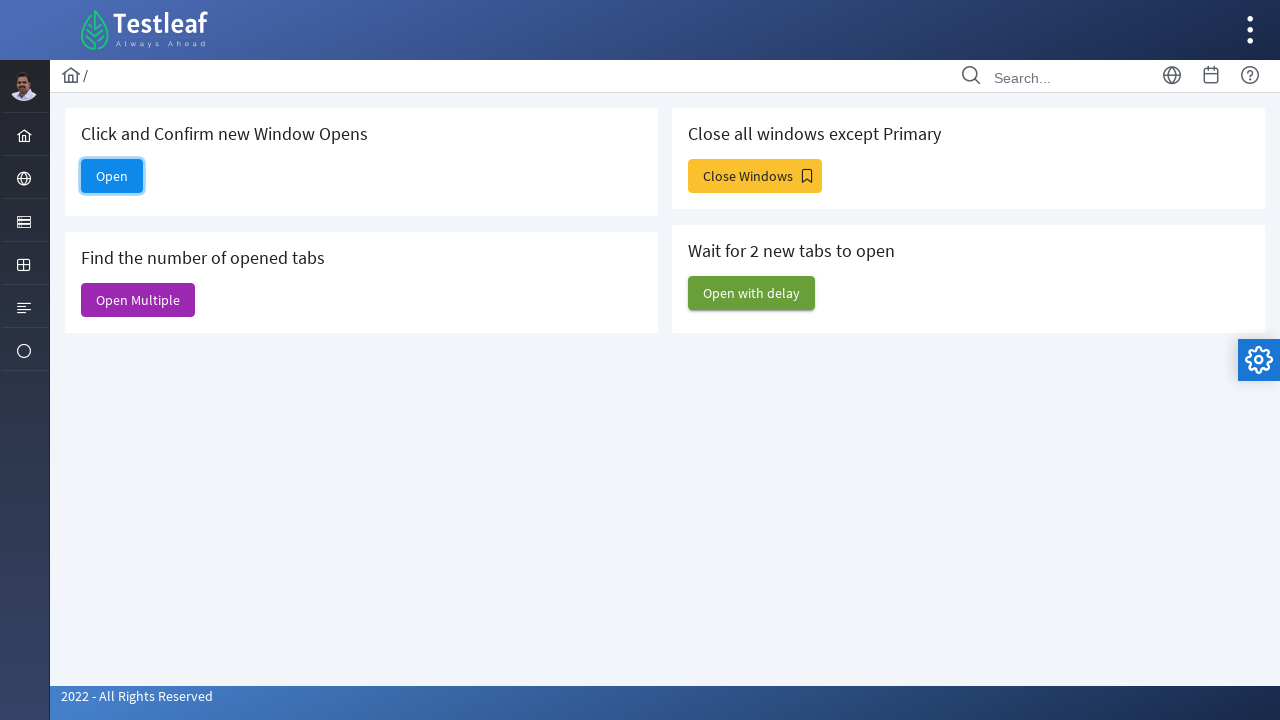